Fills out a practice automation form with personal details including name, email, gender, phone number, date of birth, subjects, hobbies, address, state and city, then submits and verifies the submitted data appears correctly.

Starting URL: https://demoqa.com/automation-practice-form

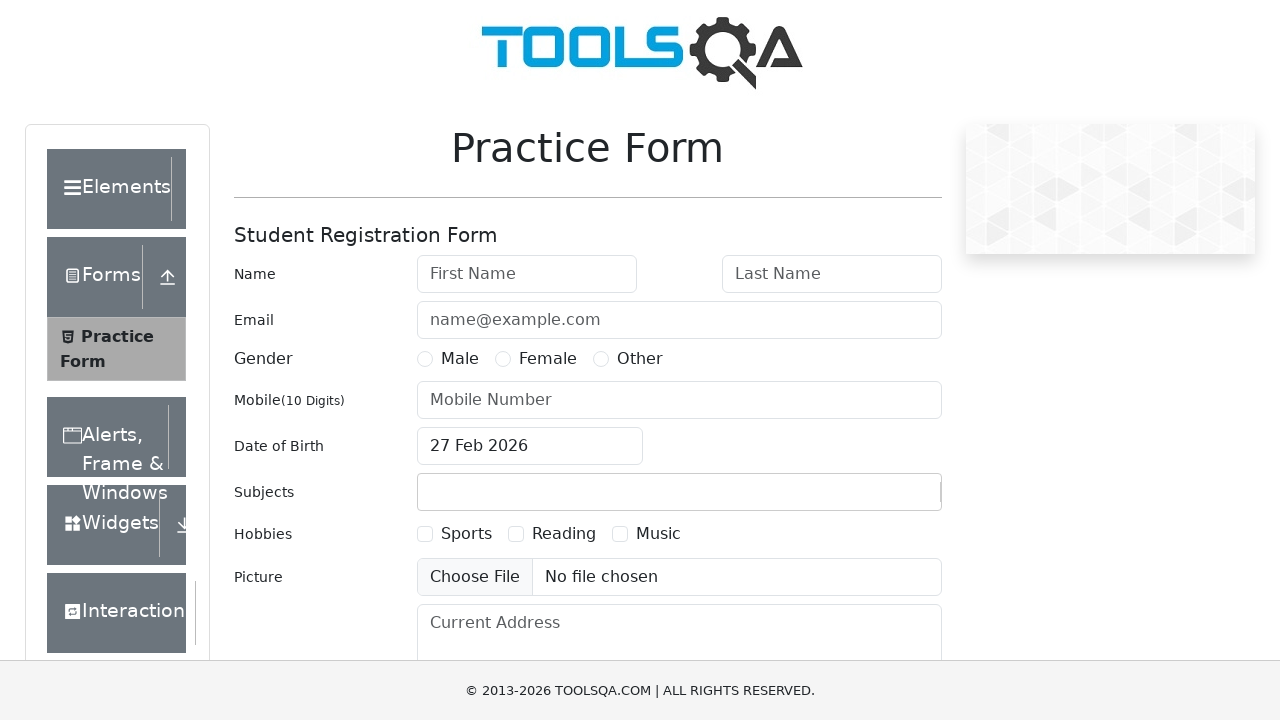

Filled first name field with 'Boka' on #firstName
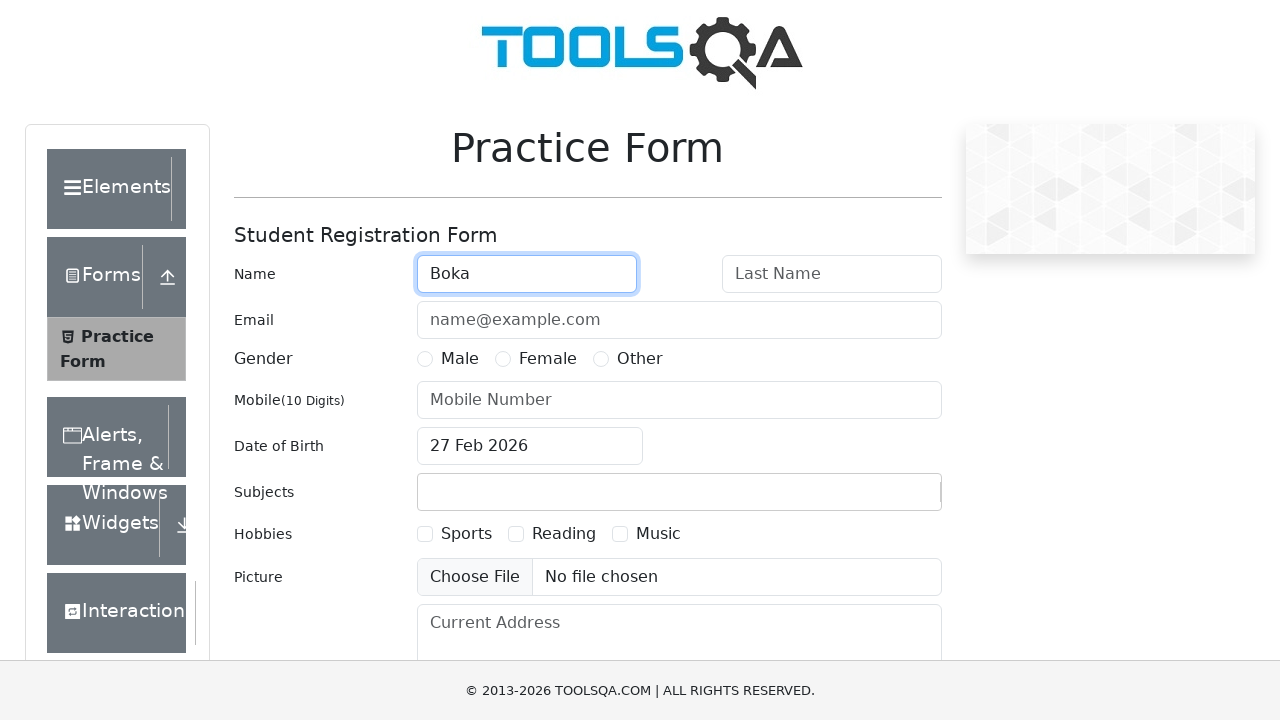

Filled last name field with 'Joka' on #lastName
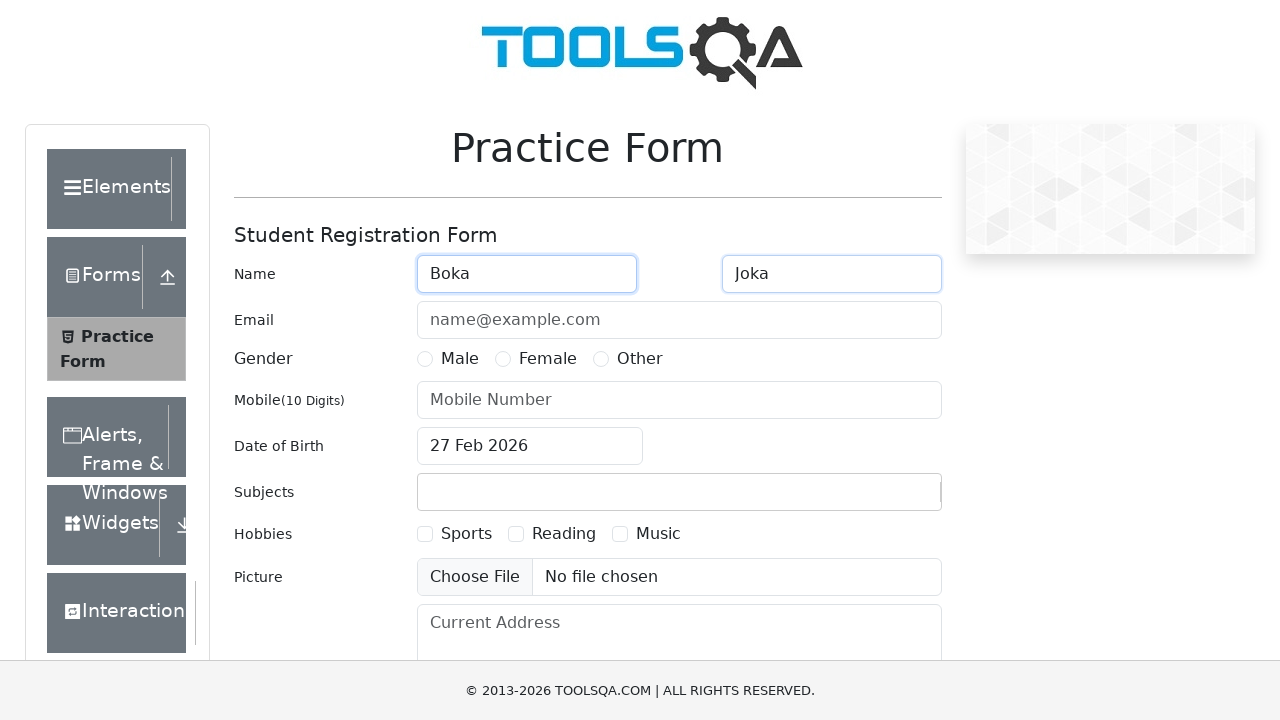

Filled email field with 'legenda@mir.com' on #userEmail
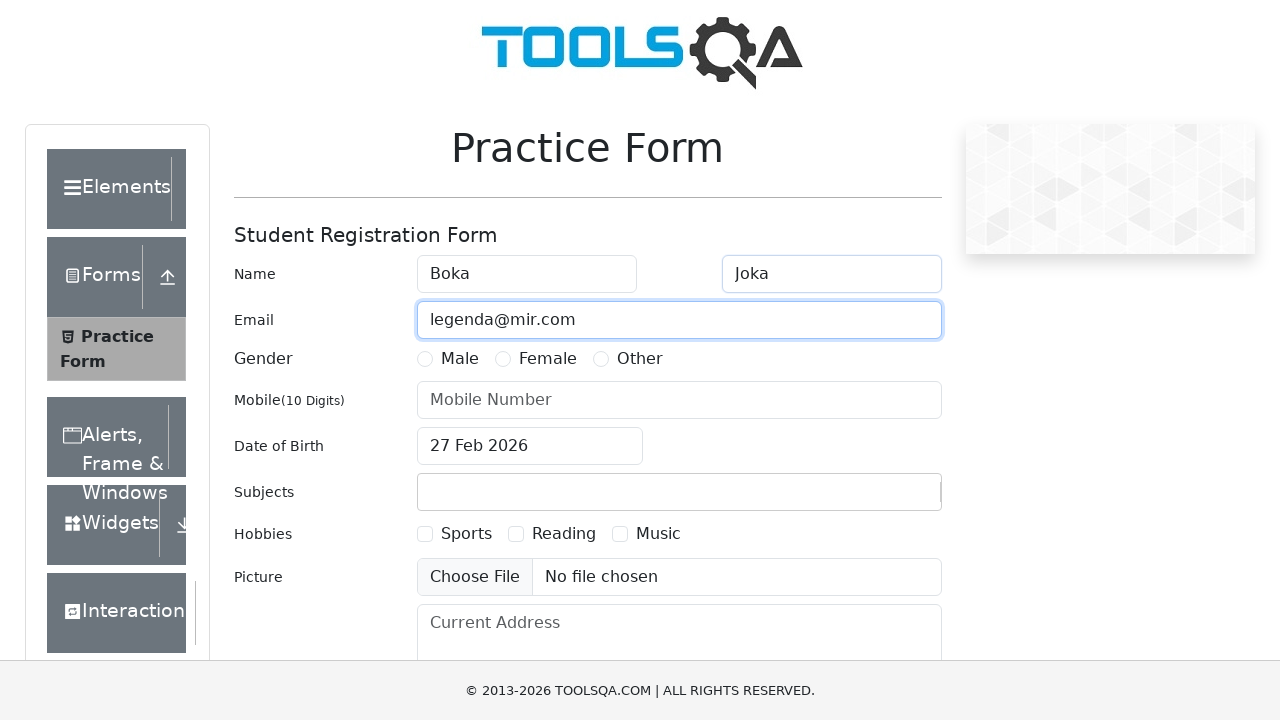

Selected 'Other' gender option at (640, 359) on text=Other
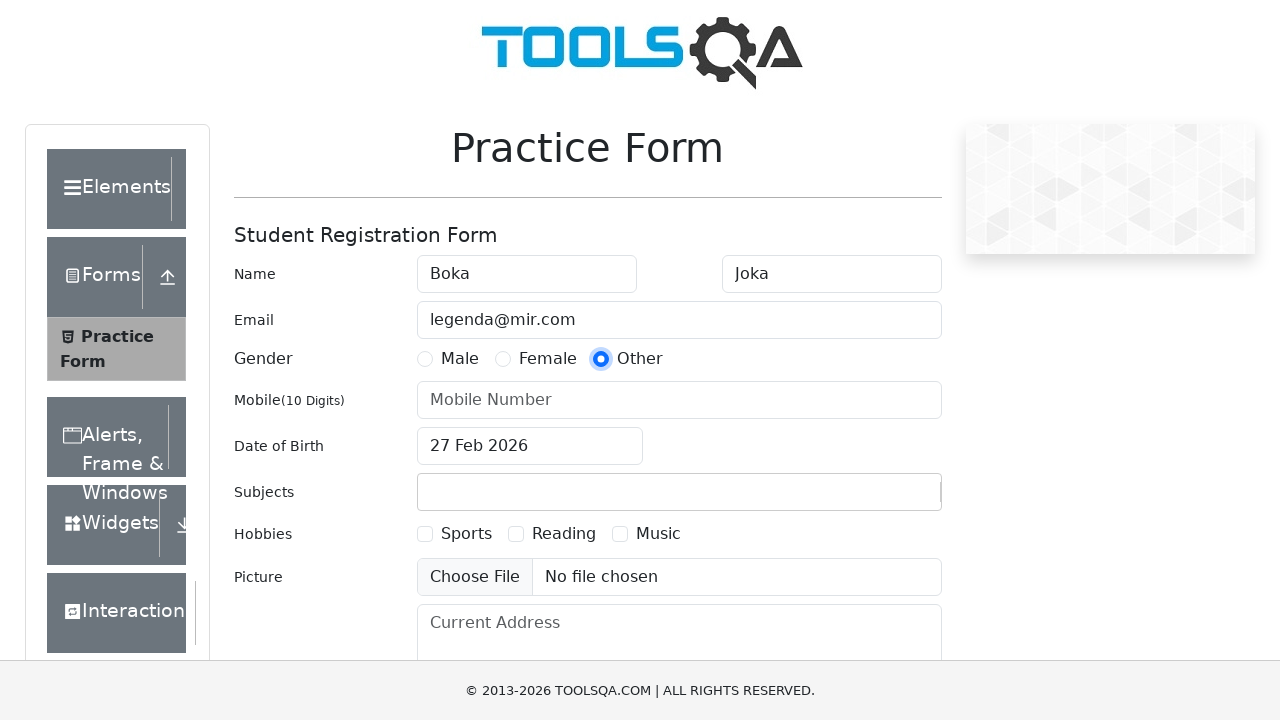

Filled phone number field with '8005553535' on #userNumber
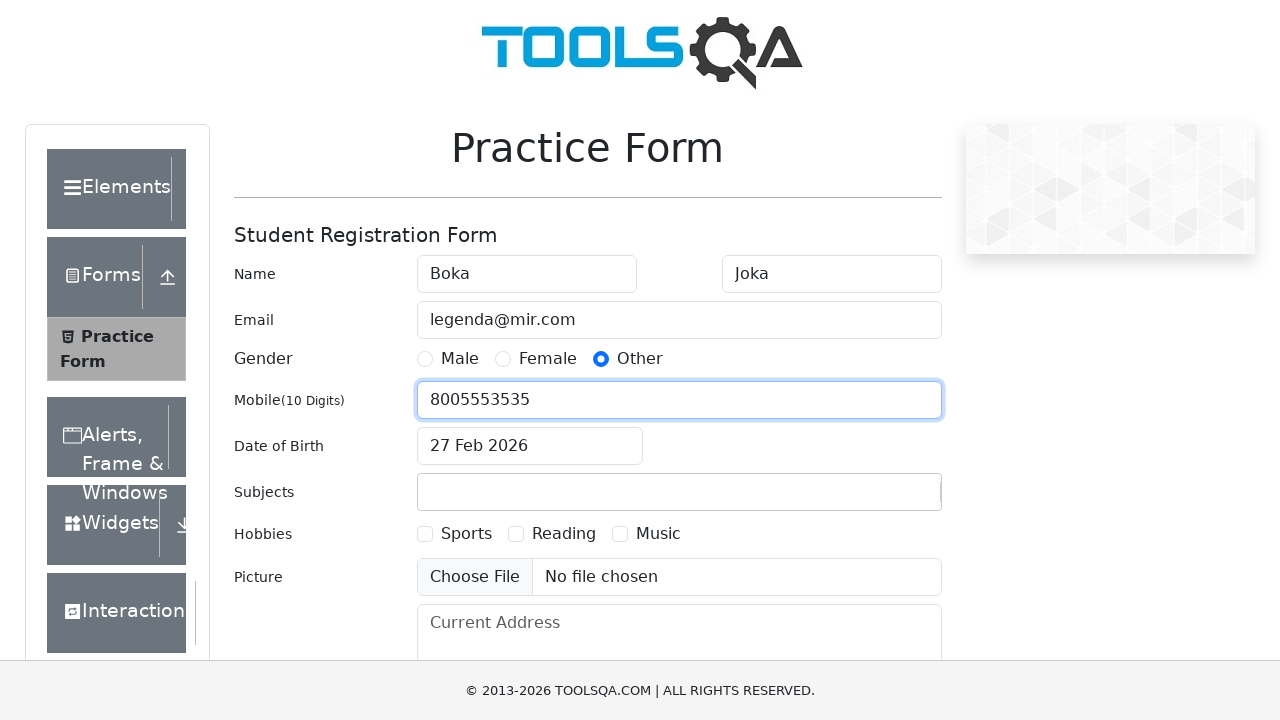

Opened date of birth picker at (530, 446) on #dateOfBirthInput
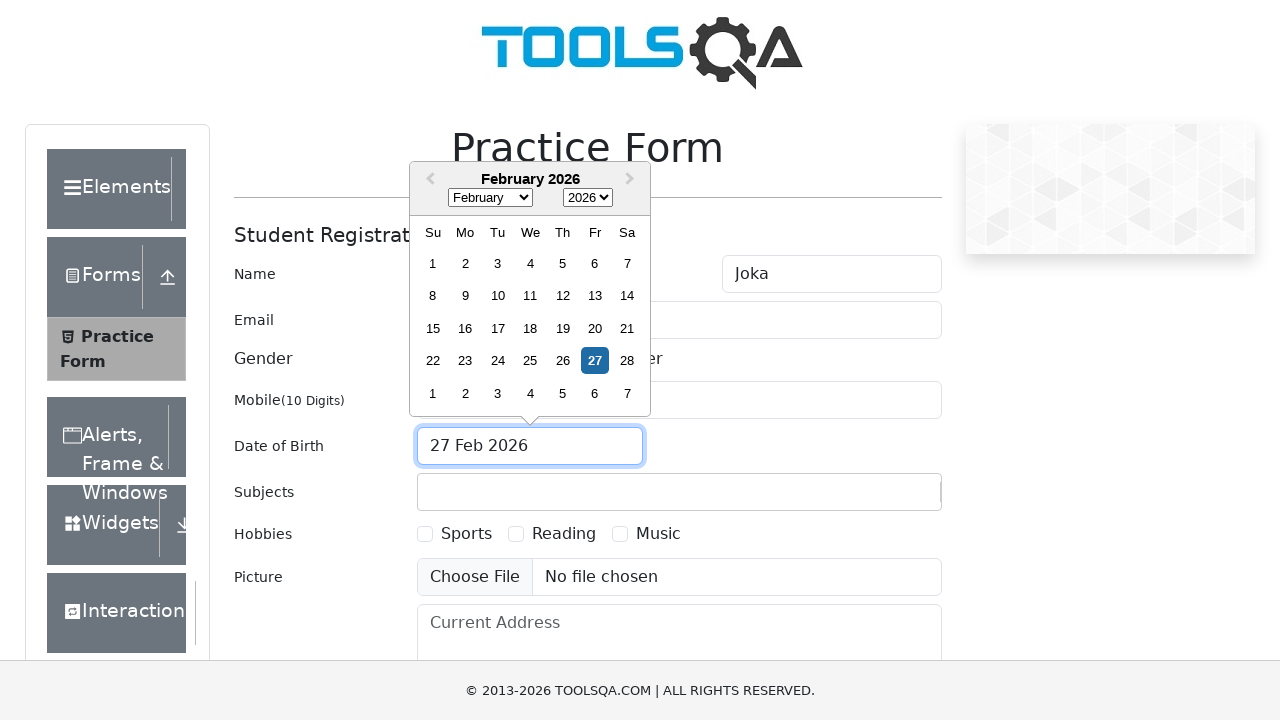

Selected September (month 8) in date picker on .react-datepicker__month-select
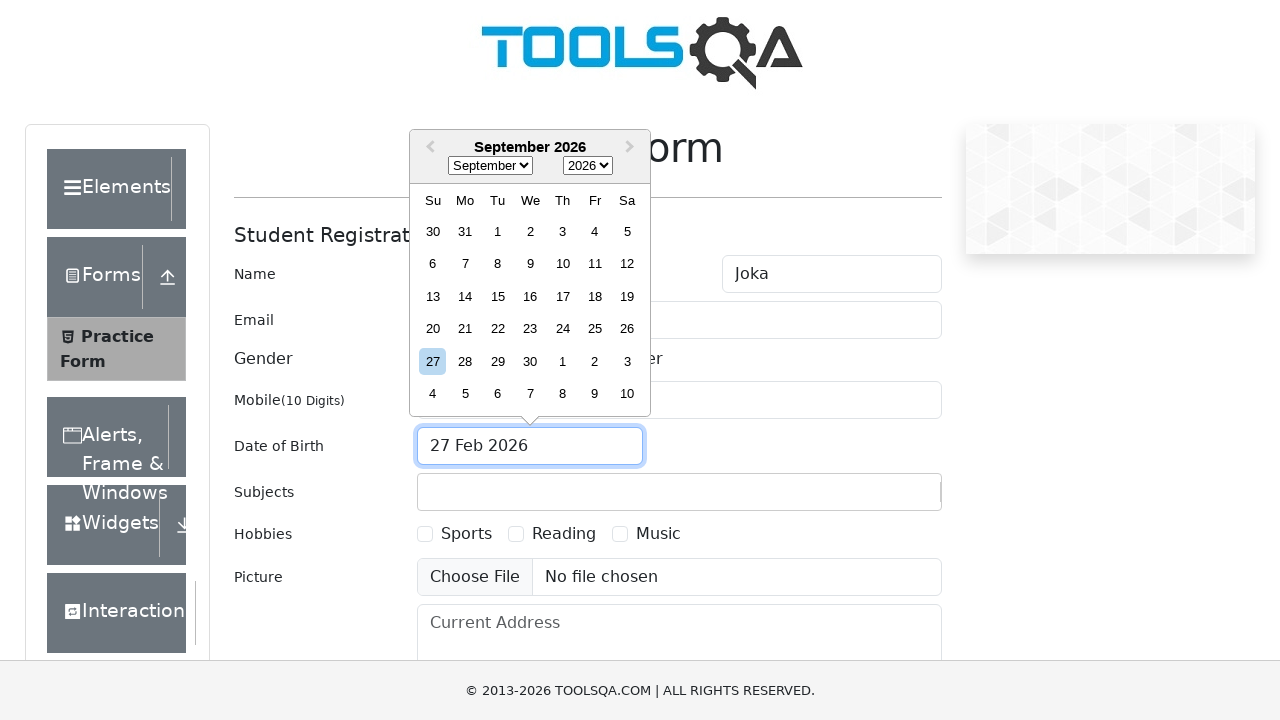

Selected year 1980 in date picker on .react-datepicker__year-select
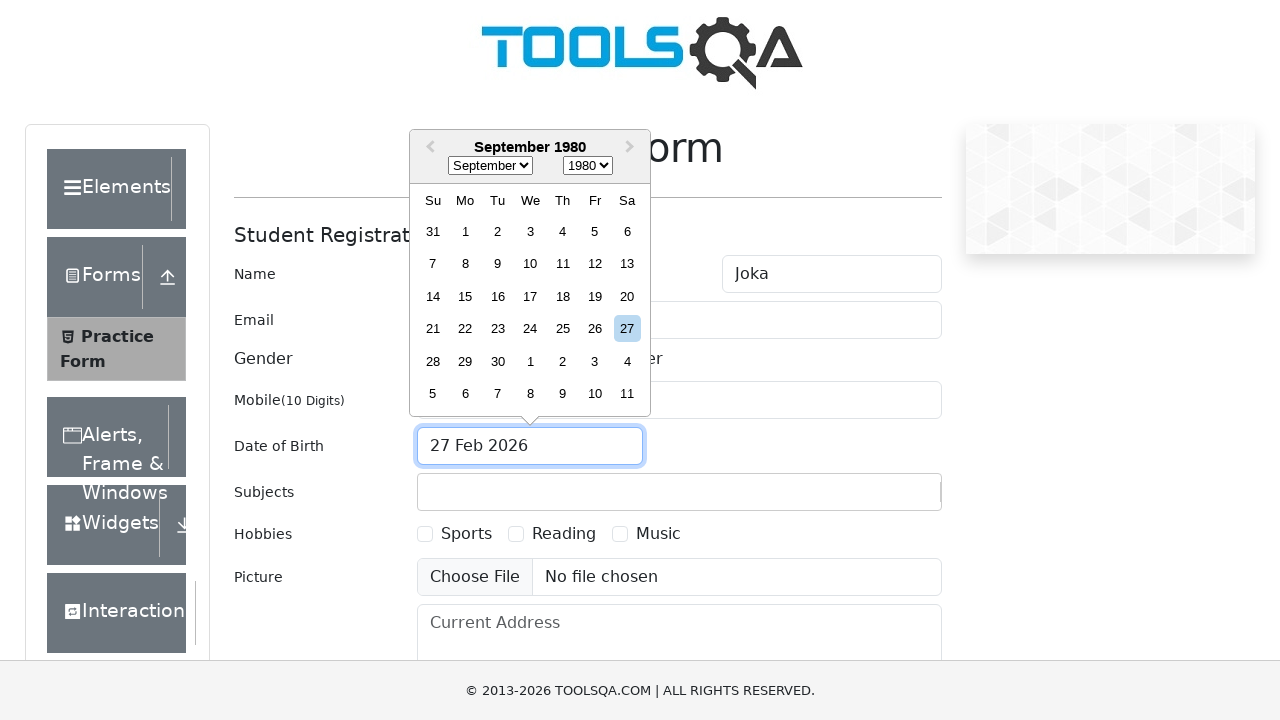

Selected day 3 in date picker at (530, 231) on .react-datepicker__day.react-datepicker__day--003
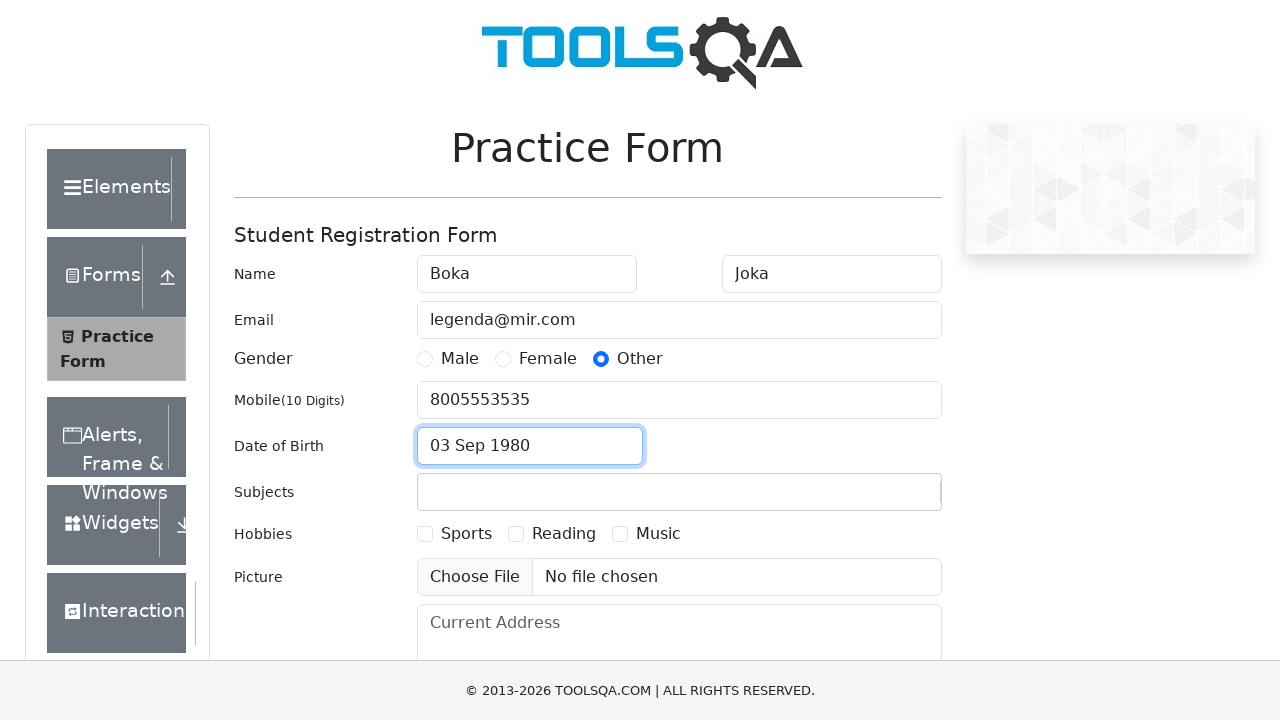

Filled subjects field with 'arts' on #subjectsInput
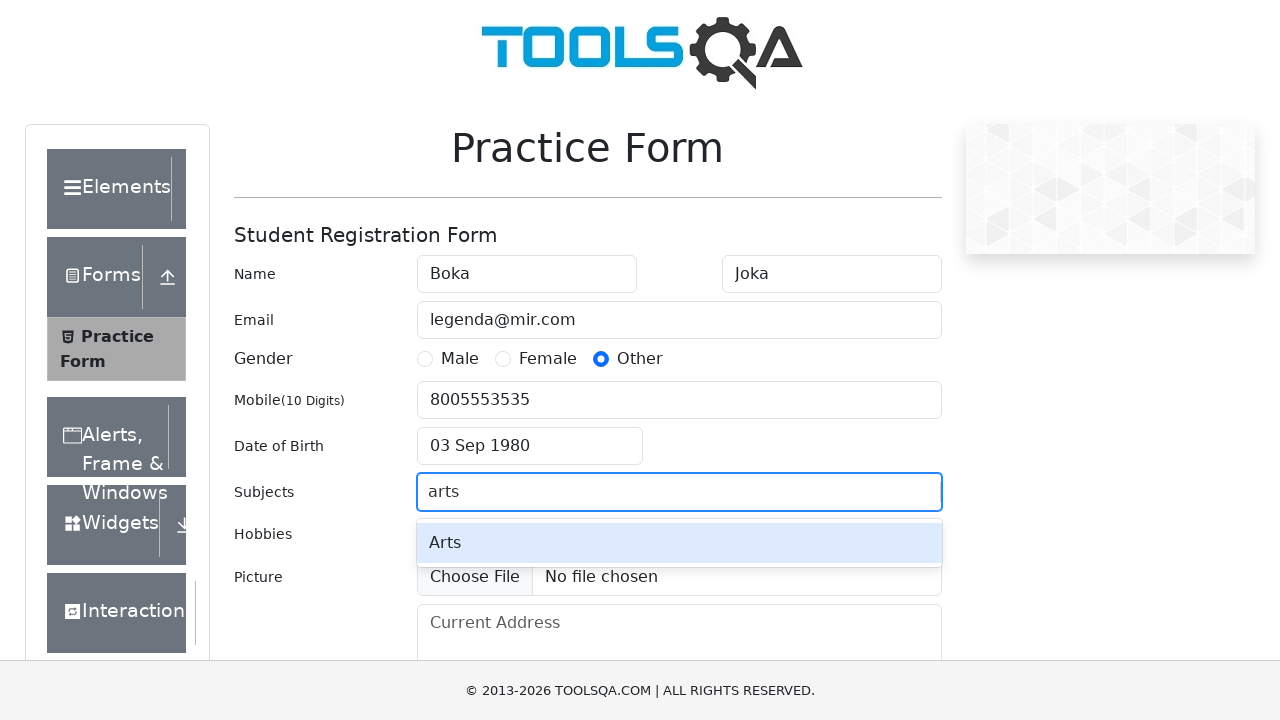

Pressed Enter to confirm subject selection on #subjectsInput
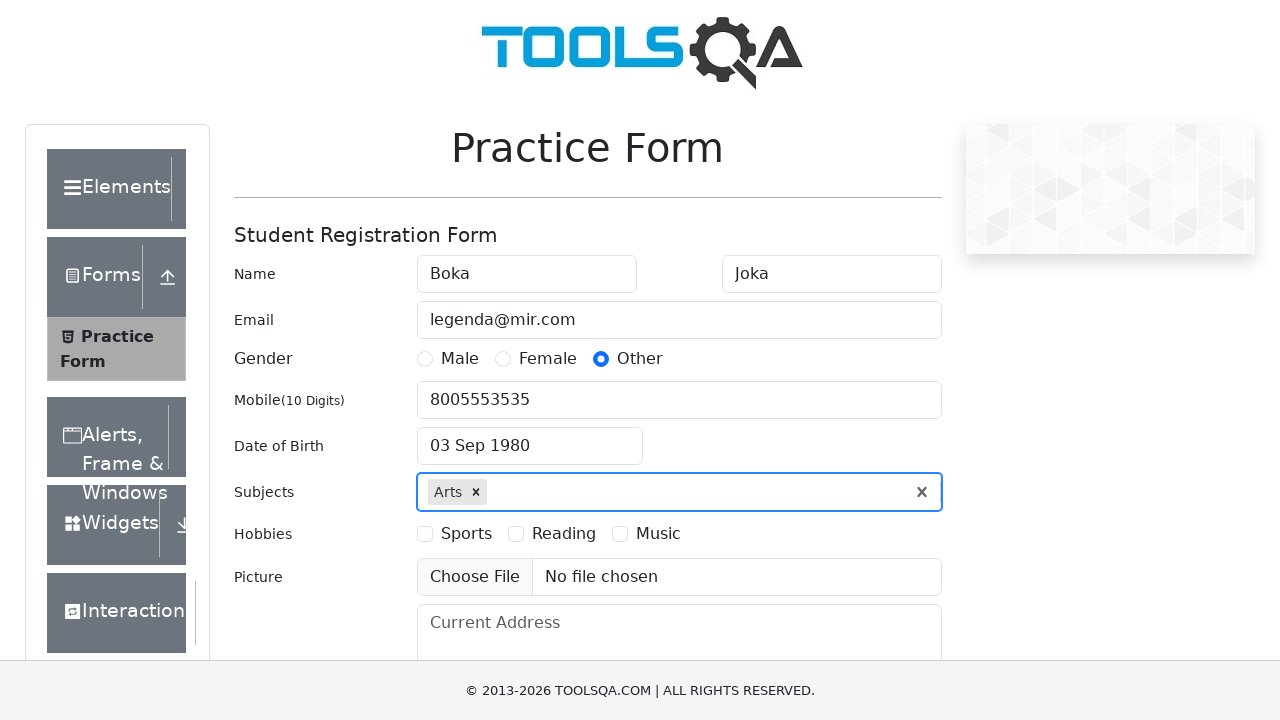

Selected 'Music' hobby at (658, 534) on text=Music
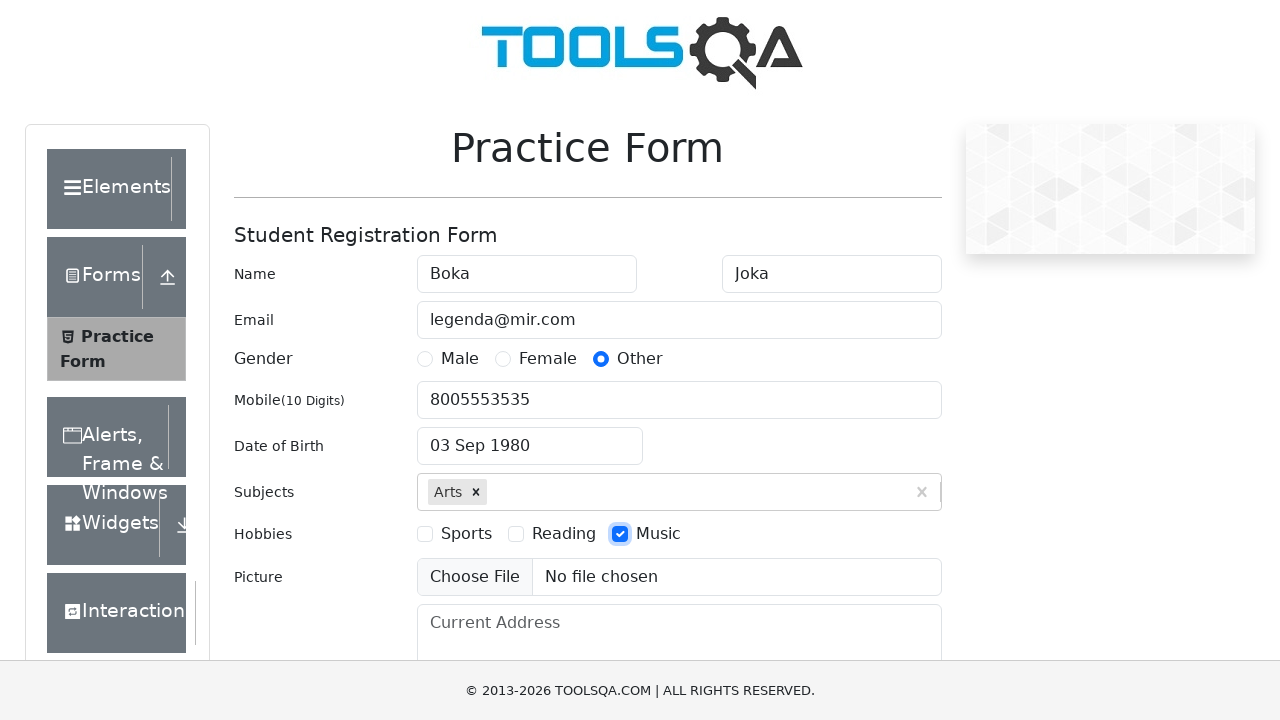

Filled current address with 'Russia, Krasnodar, Krasnaya 5' on #currentAddress
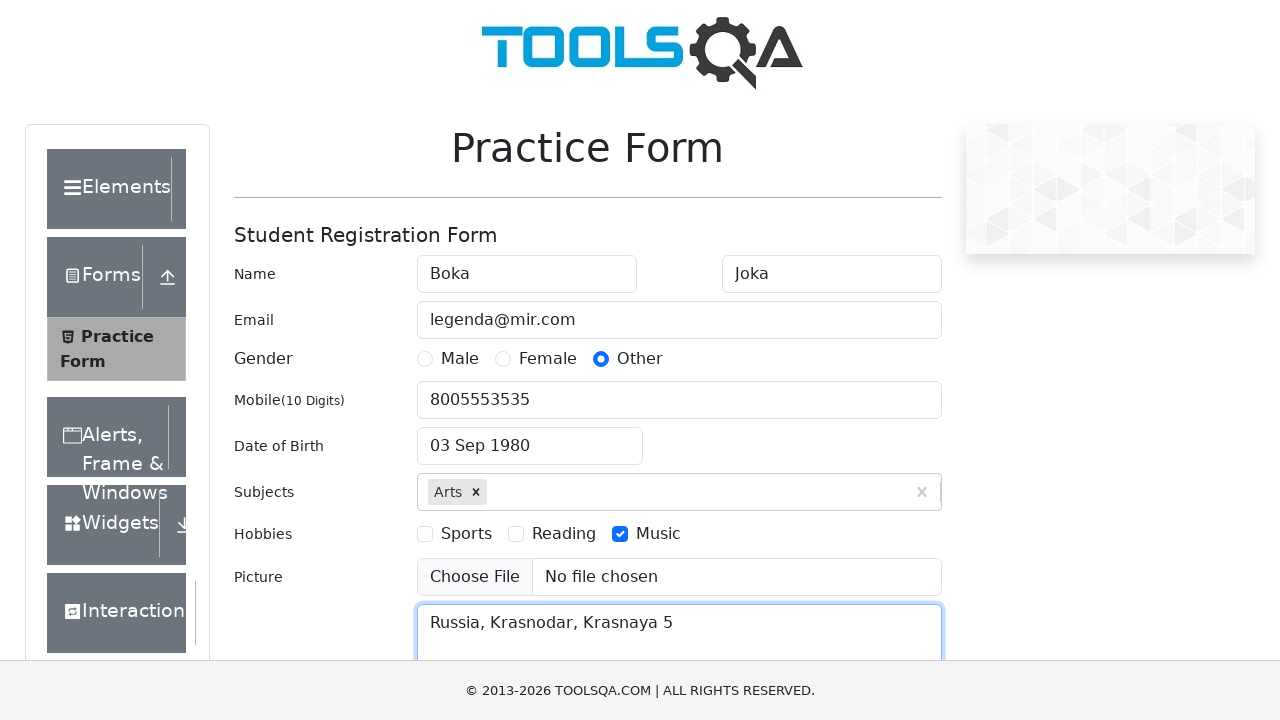

Filled state input with 'ncr' on #react-select-3-input
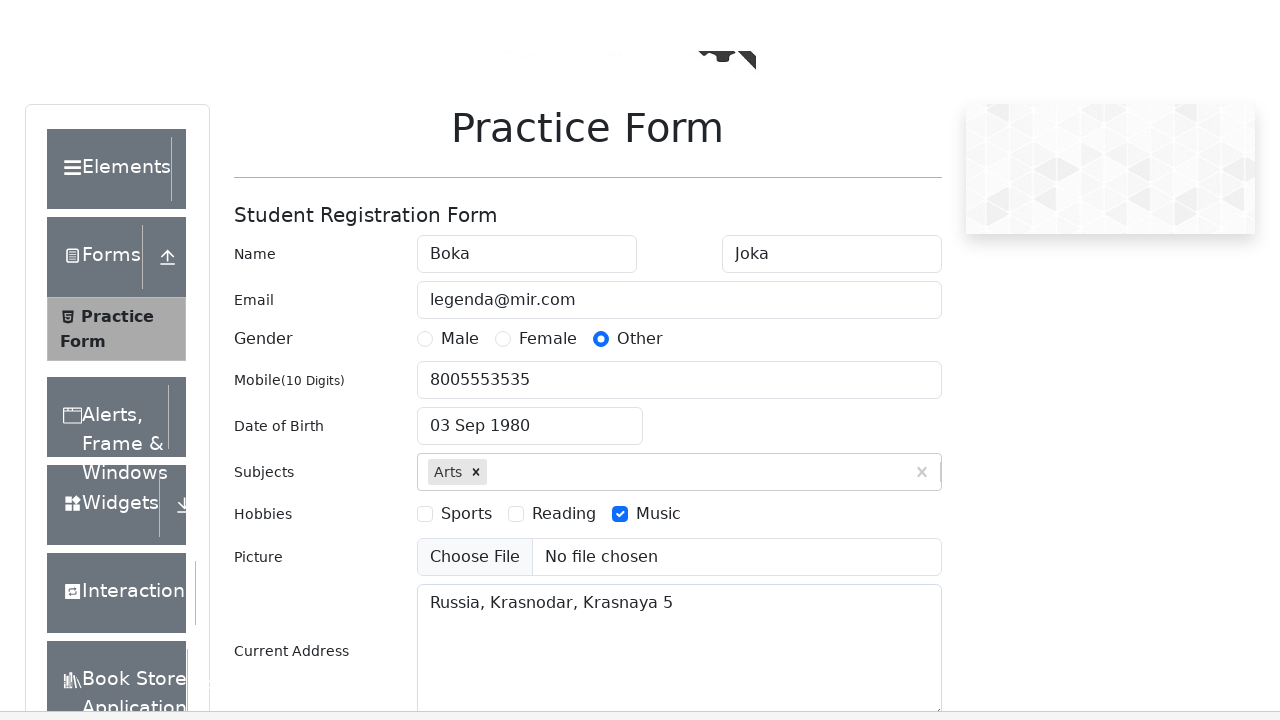

Pressed Enter to confirm state selection (NCR) on #react-select-3-input
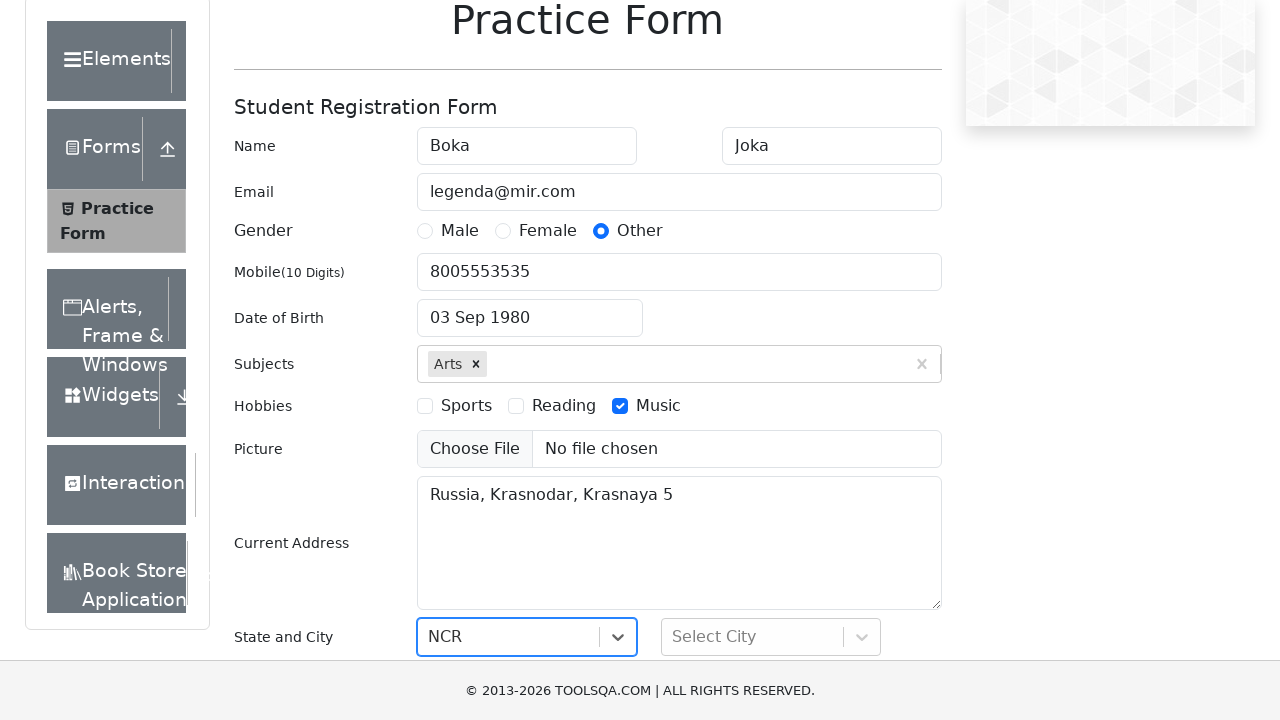

Filled city input with 'gurgaon' on #react-select-4-input
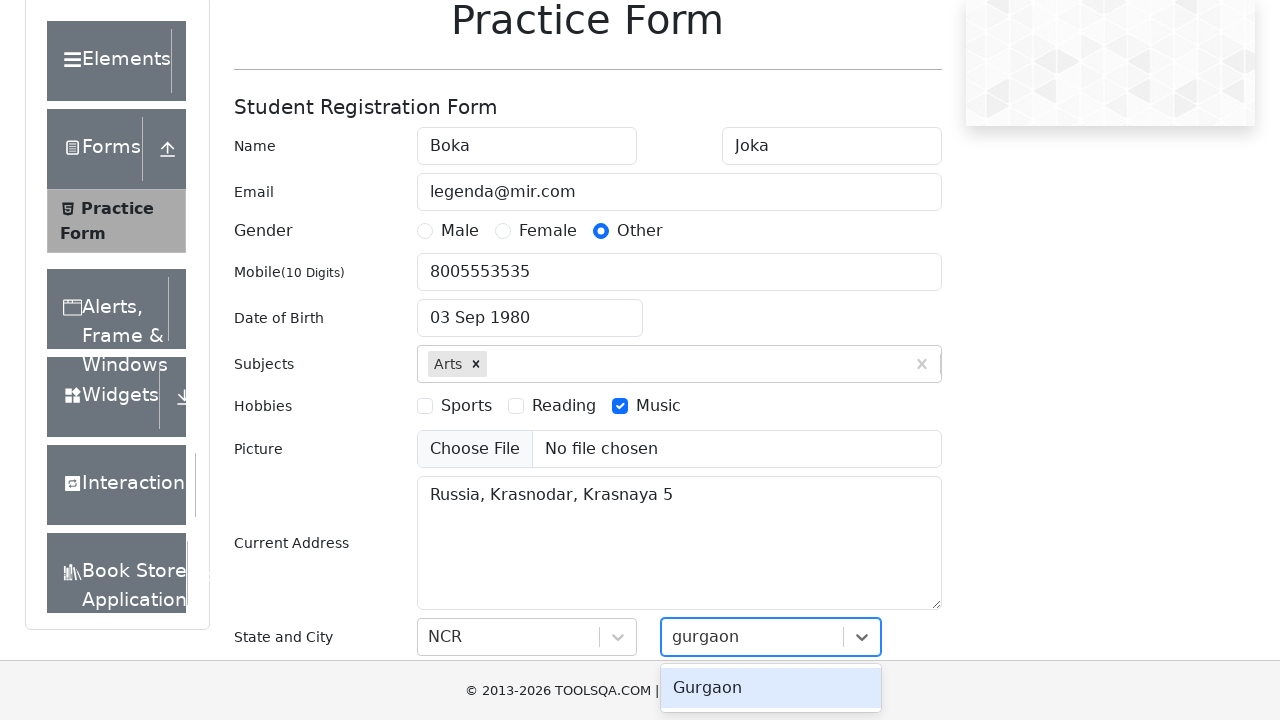

Pressed Enter to confirm city selection (Gurgaon) on #react-select-4-input
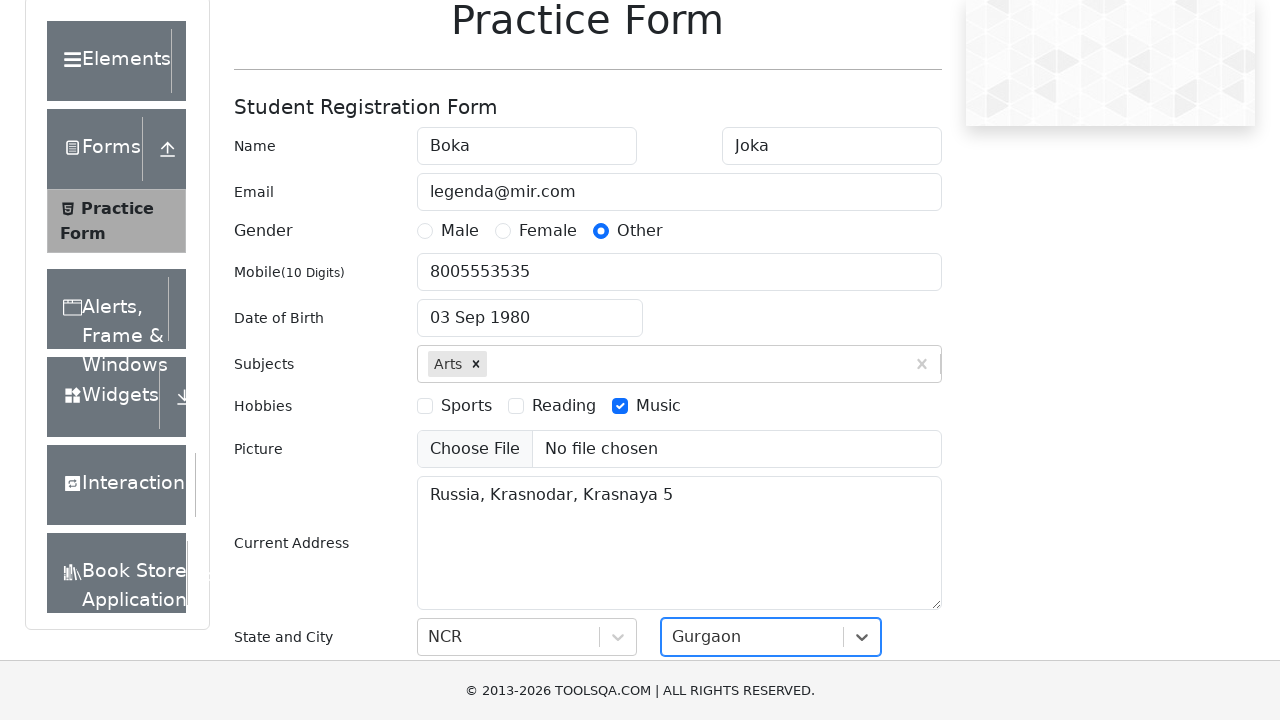

Clicked submit button to submit the form at (885, 499) on #submit
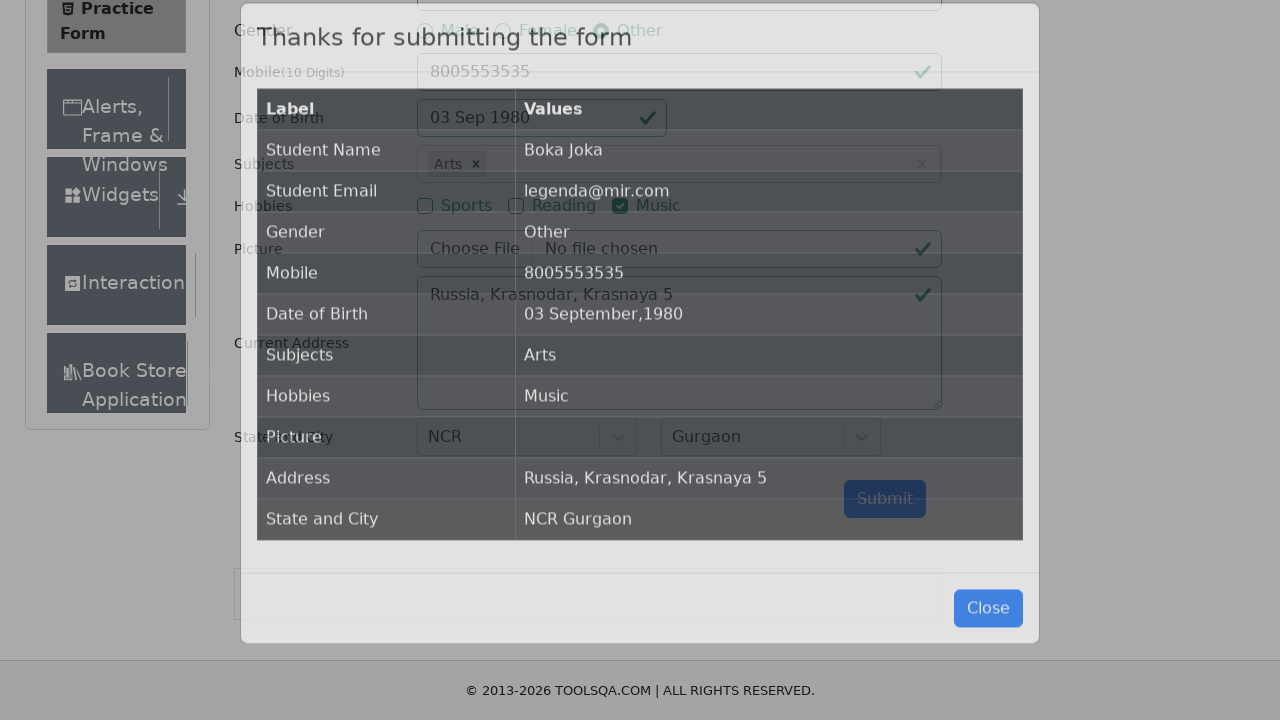

Waited for response table to load
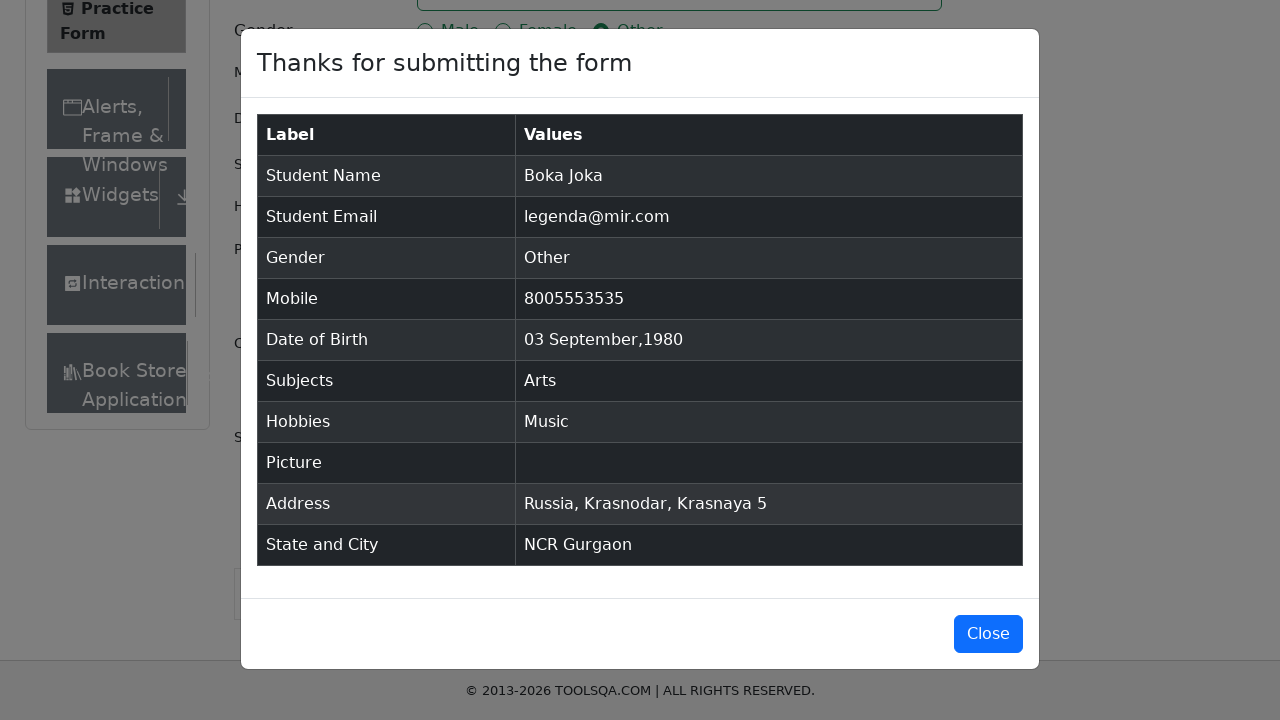

Verified submitted data table is visible
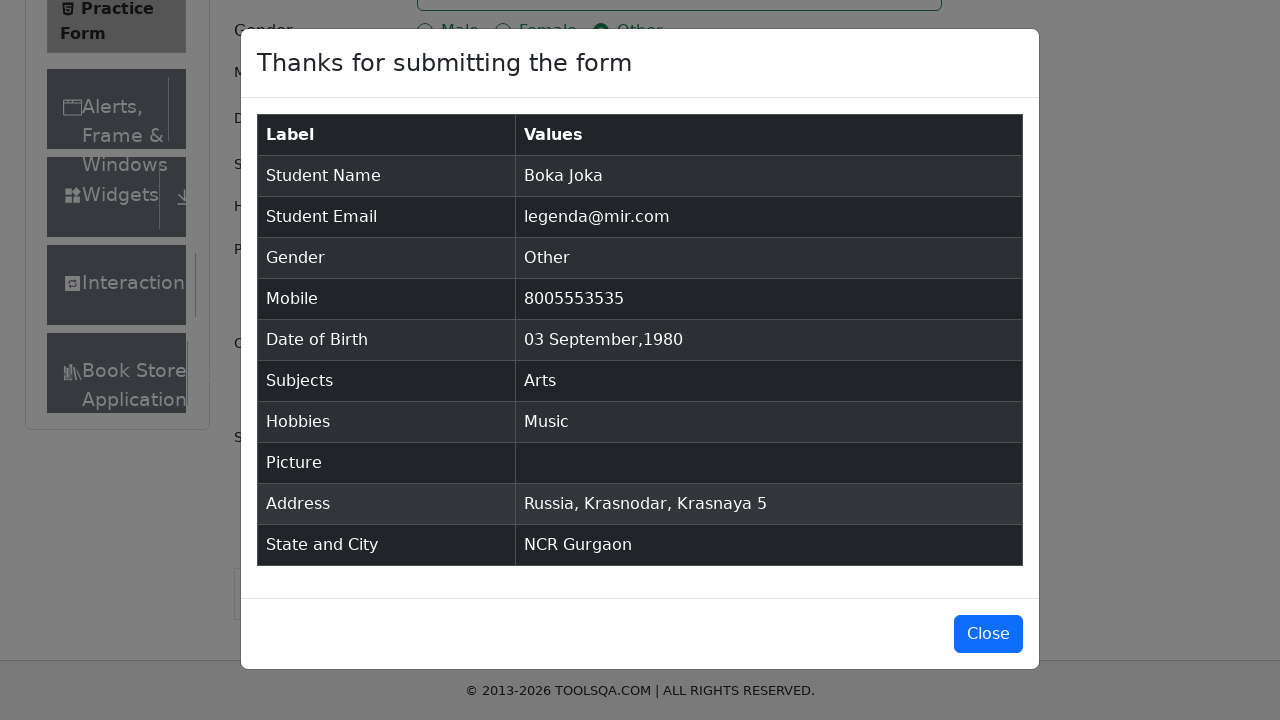

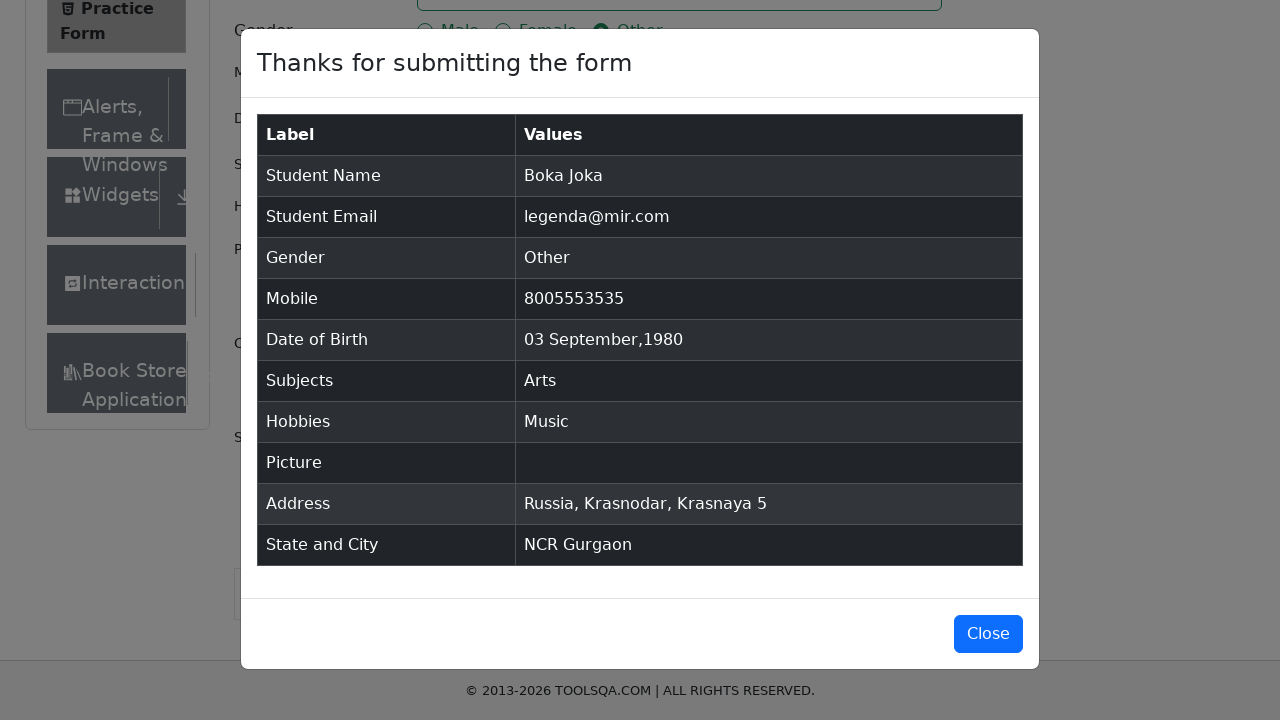